Tests element enabled/disabled states by checking various form elements and interacting with enabled ones

Starting URL: https://automationfc.github.io/basic-form/index.html

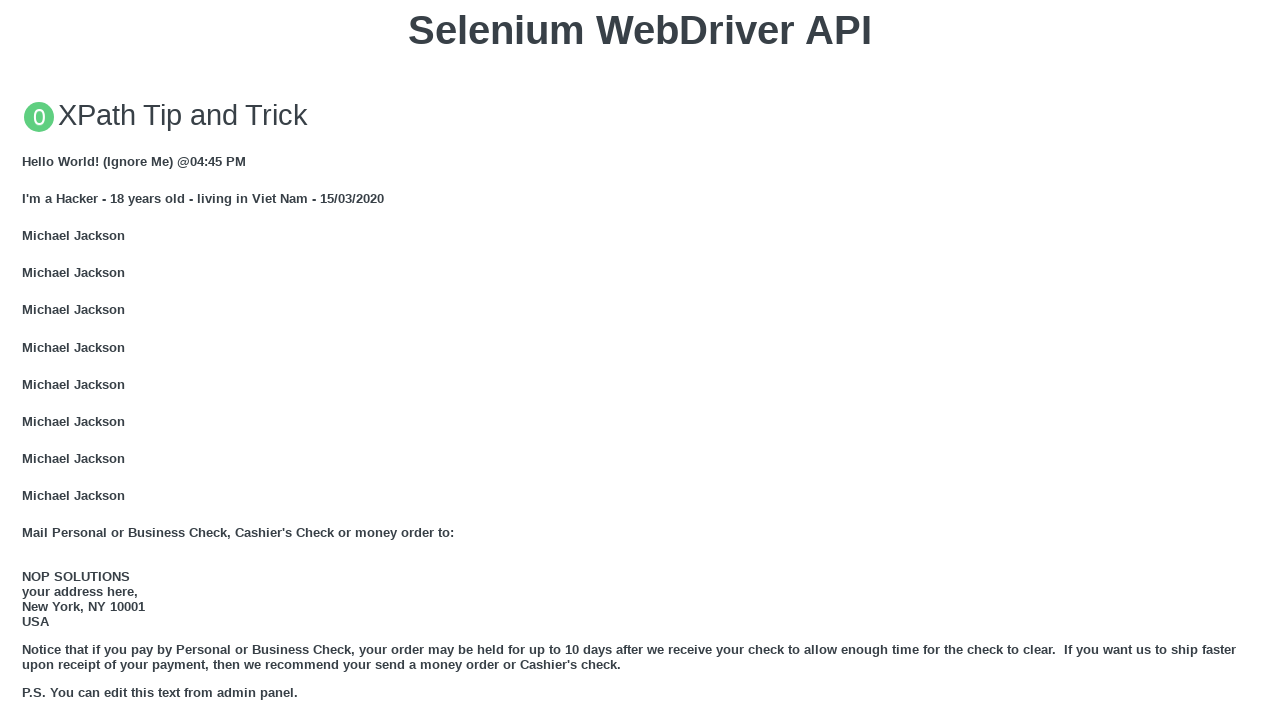

Filled email textbox with 'Automation Testing' on input#mail
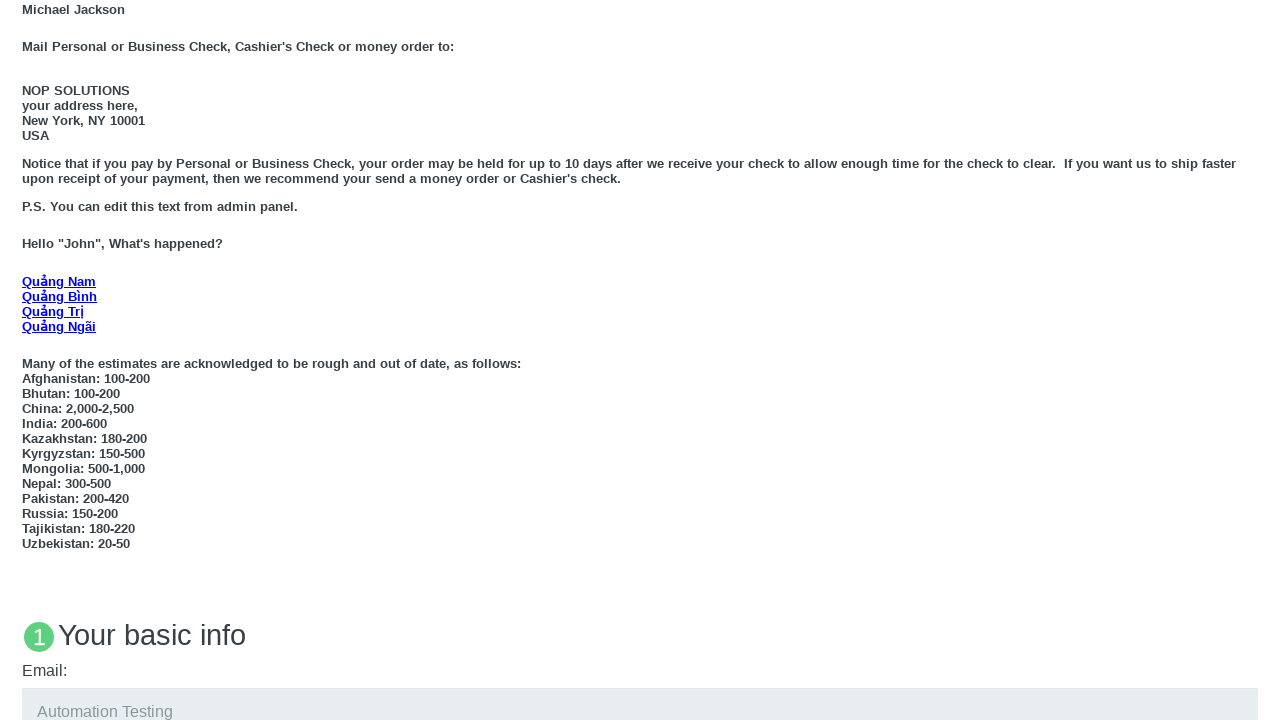

Clicked 'Age Under 18' radio button at (28, 360) on input#under_18
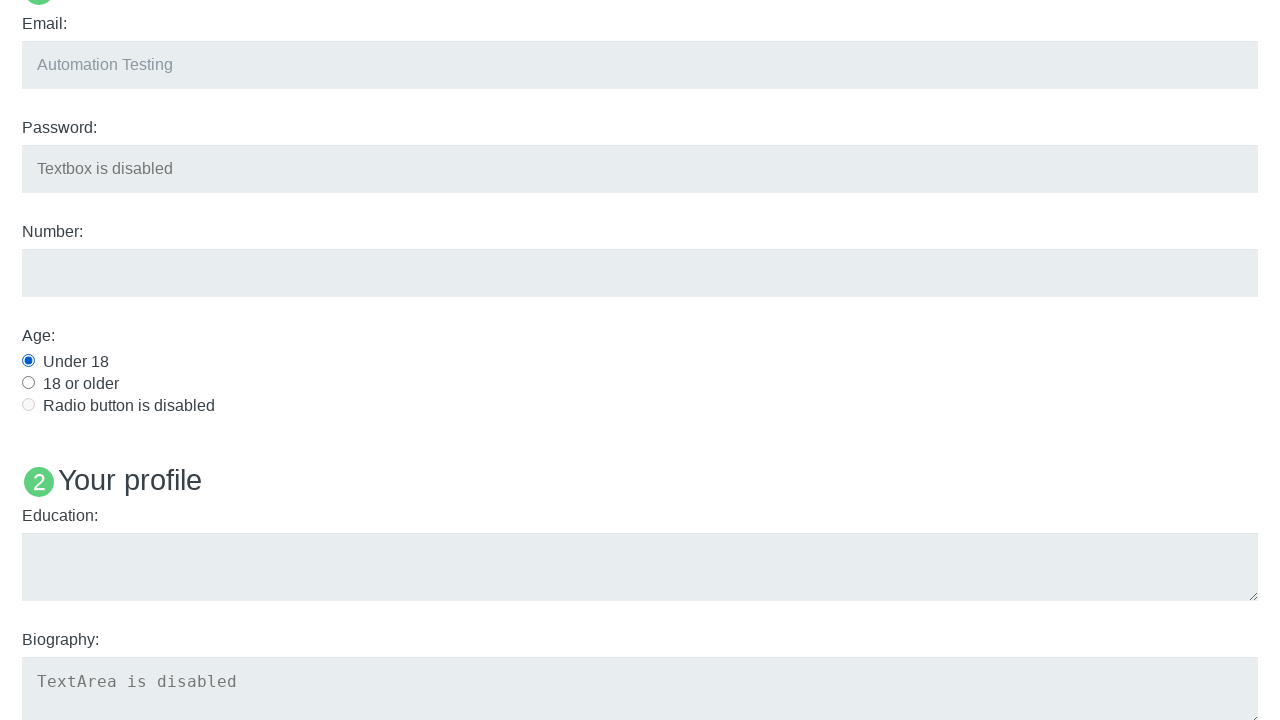

Filled education textarea with 'Automation Testing' on textarea#edu
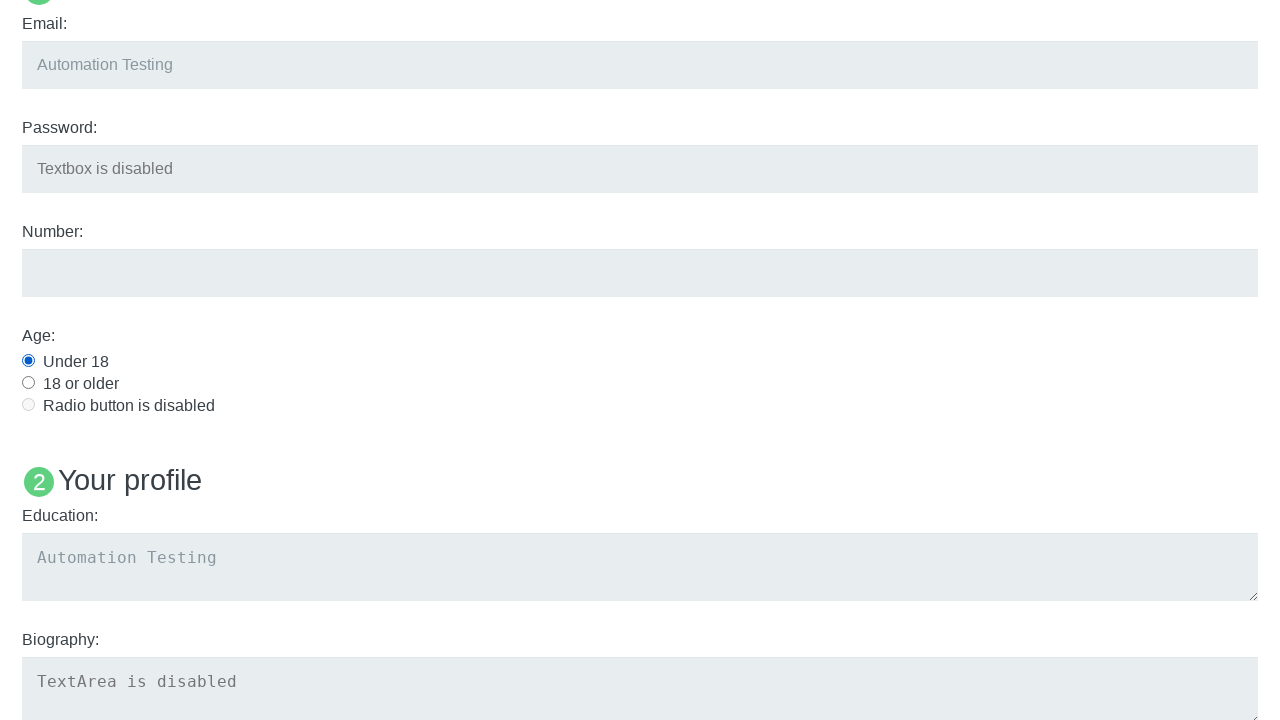

Verified job1 dropdown element exists
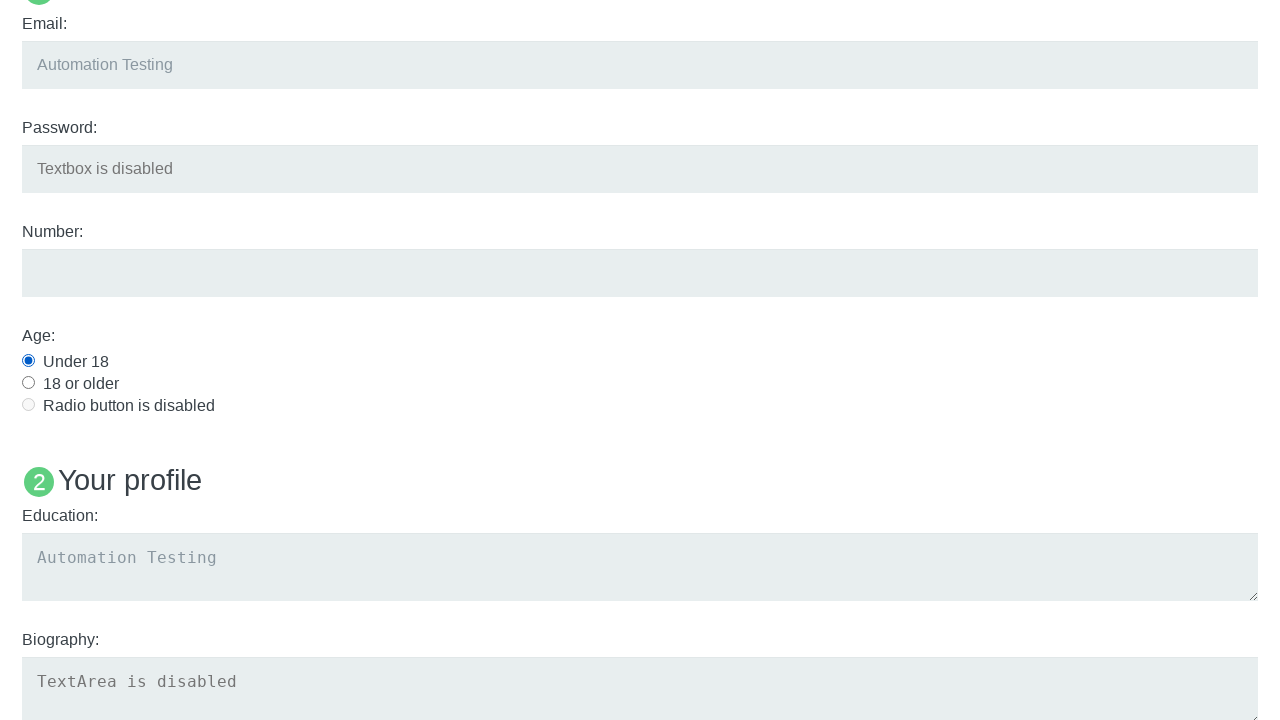

Verified job2 dropdown element exists
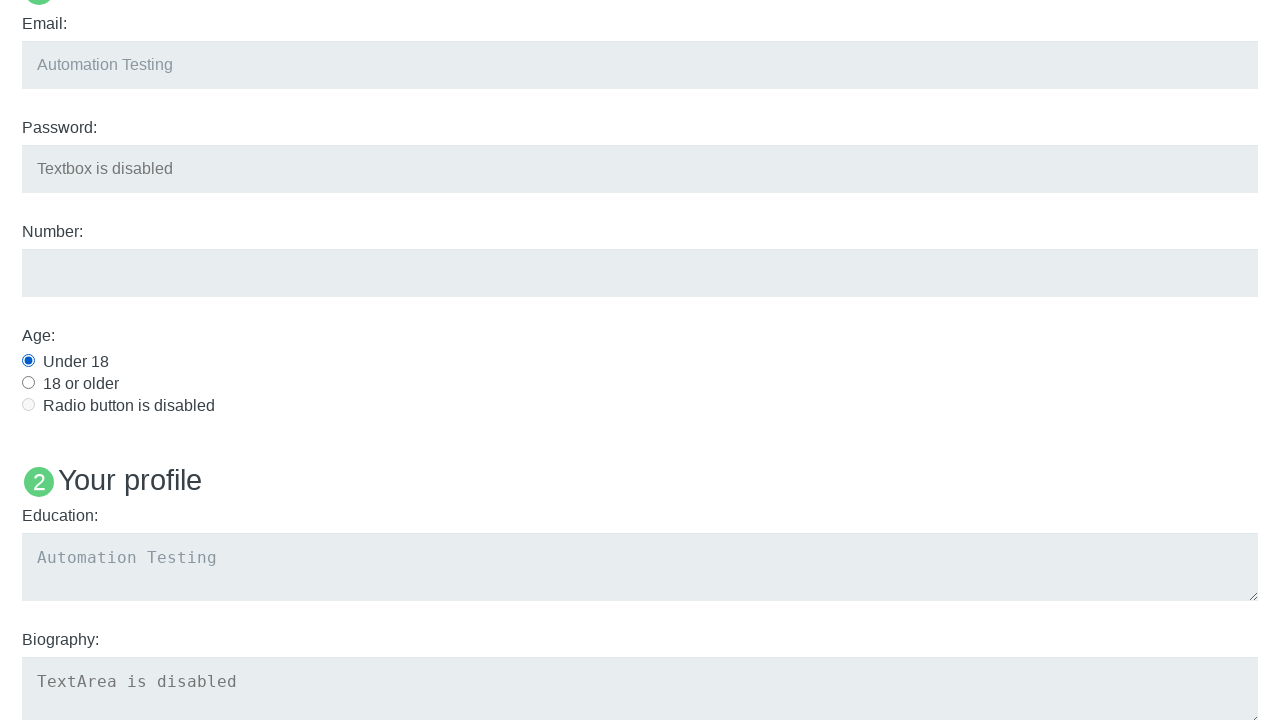

Verified development checkbox element exists
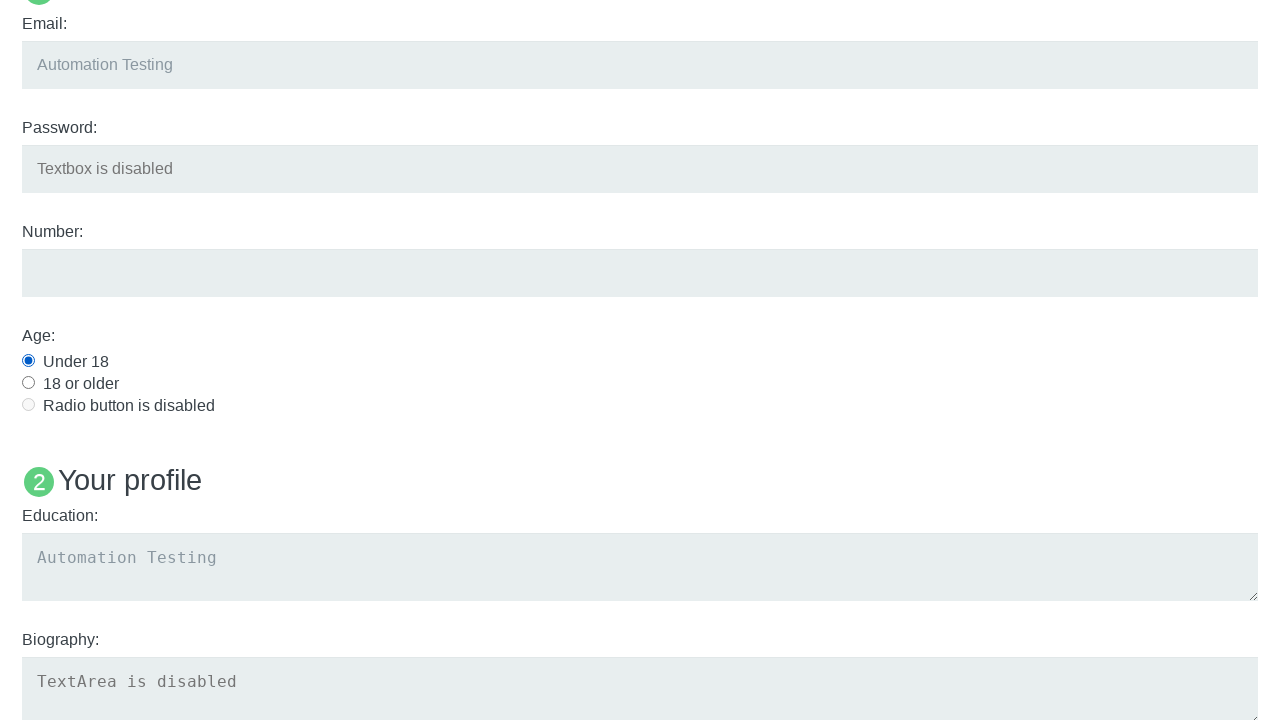

Verified slider-1 element exists
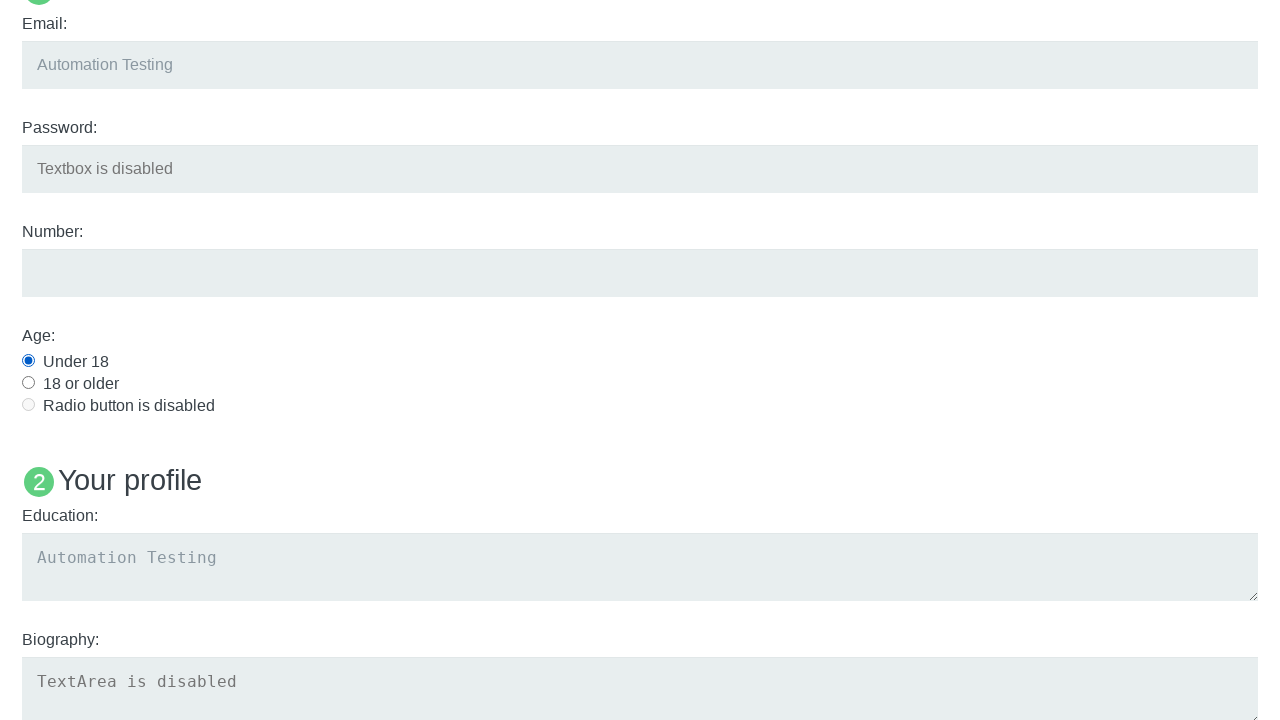

Verified disabled password field element exists
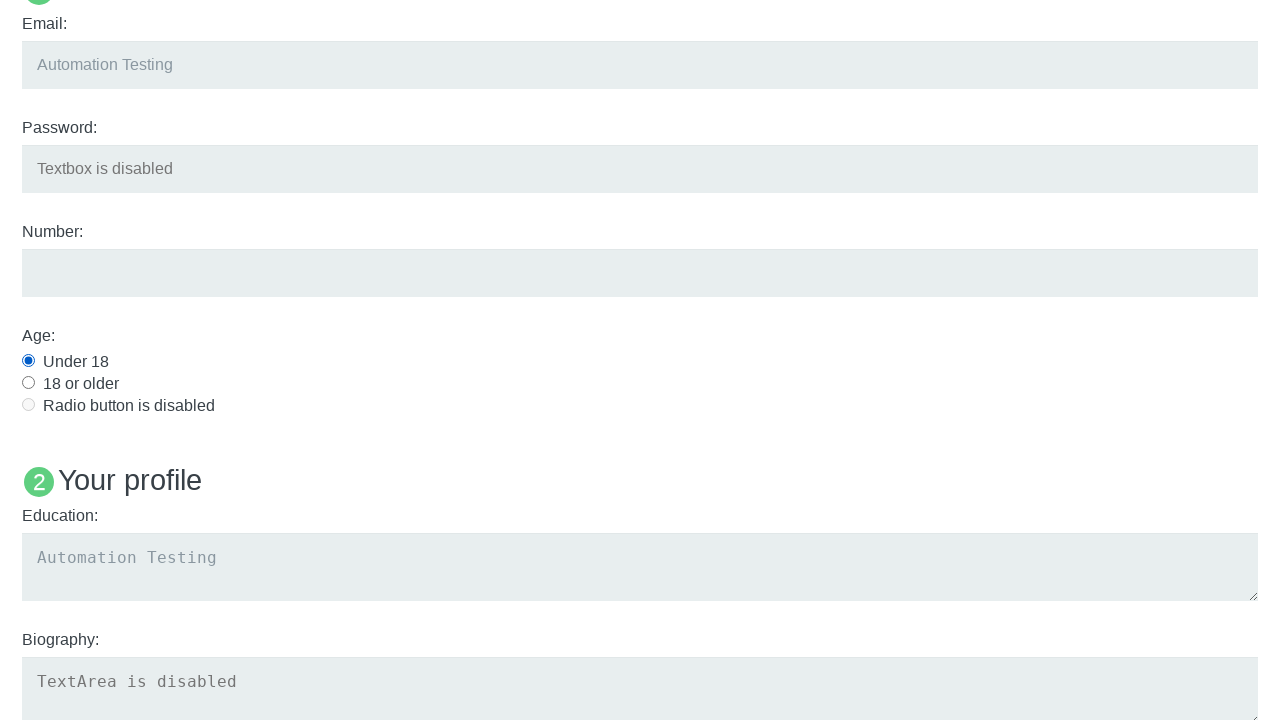

Verified disabled radio button element exists
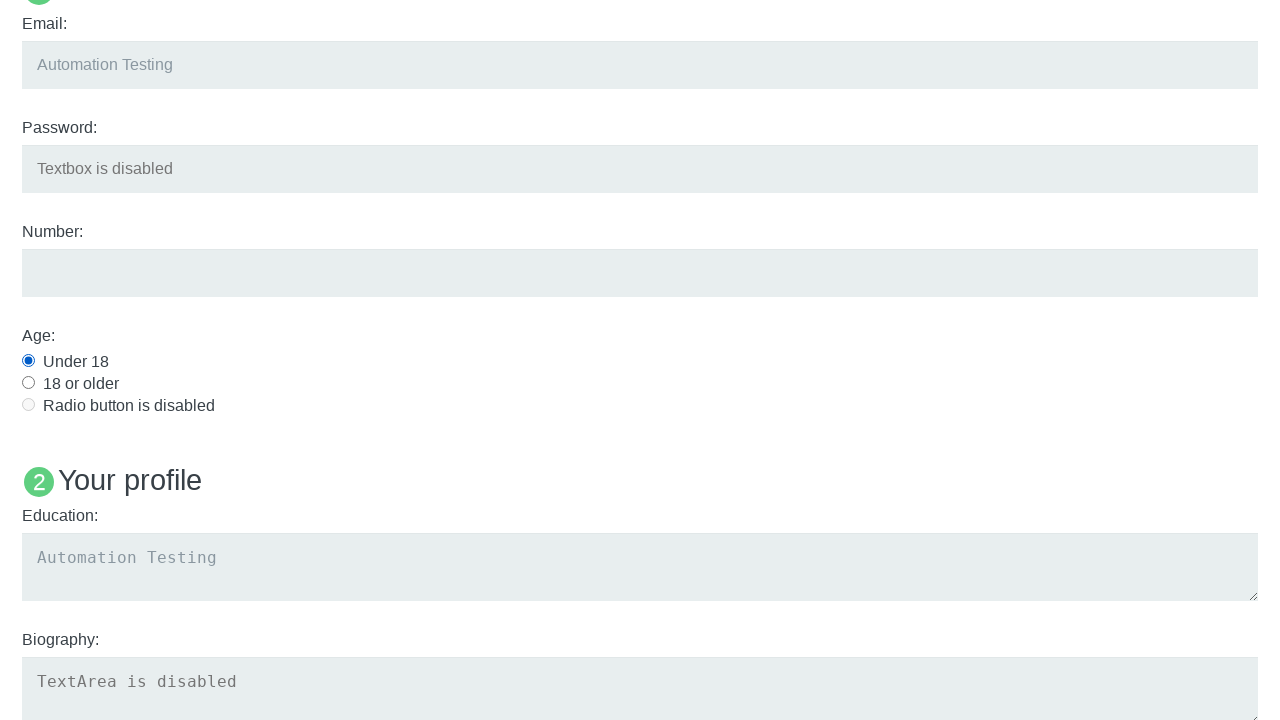

Verified bio textarea element exists
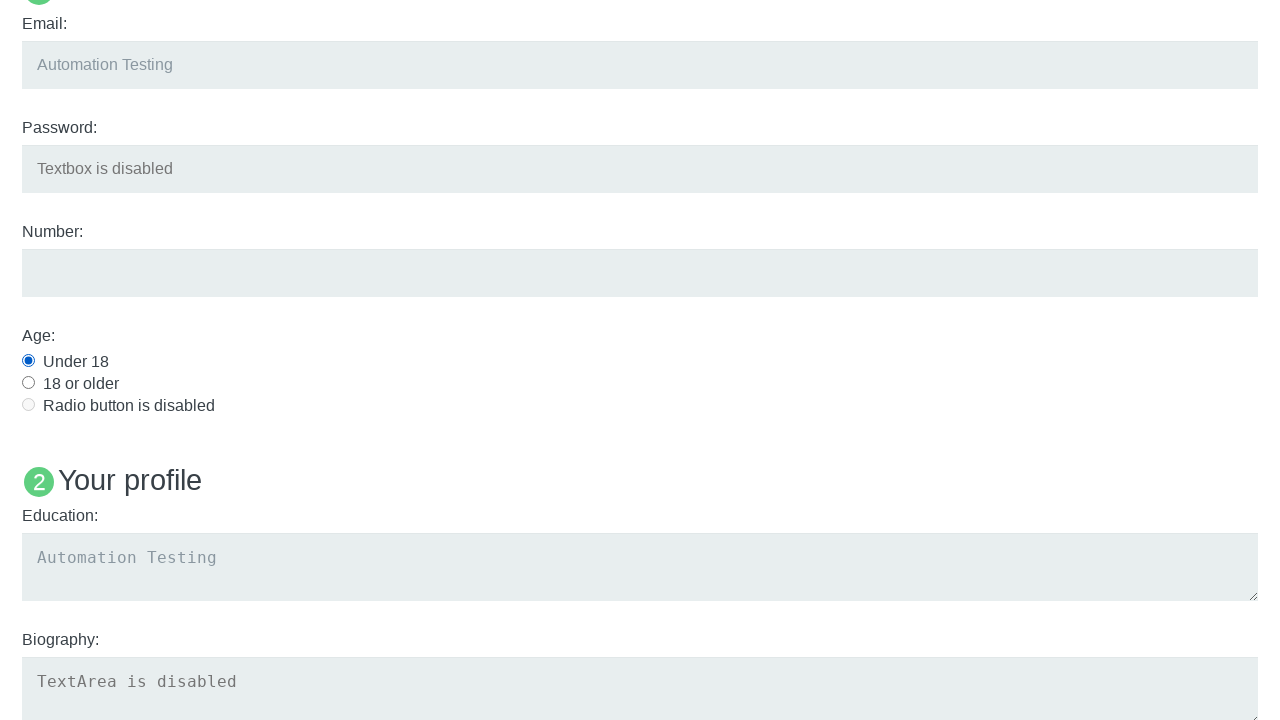

Verified job3 dropdown element exists
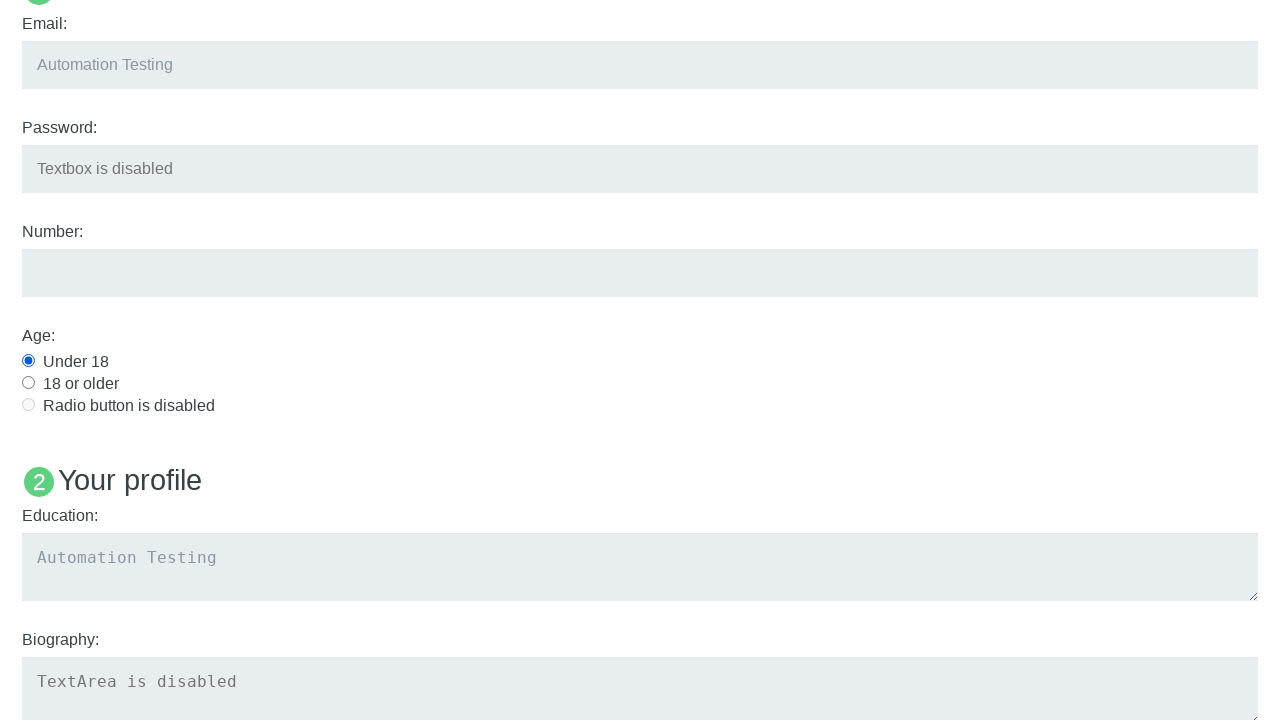

Verified disabled checkbox element exists
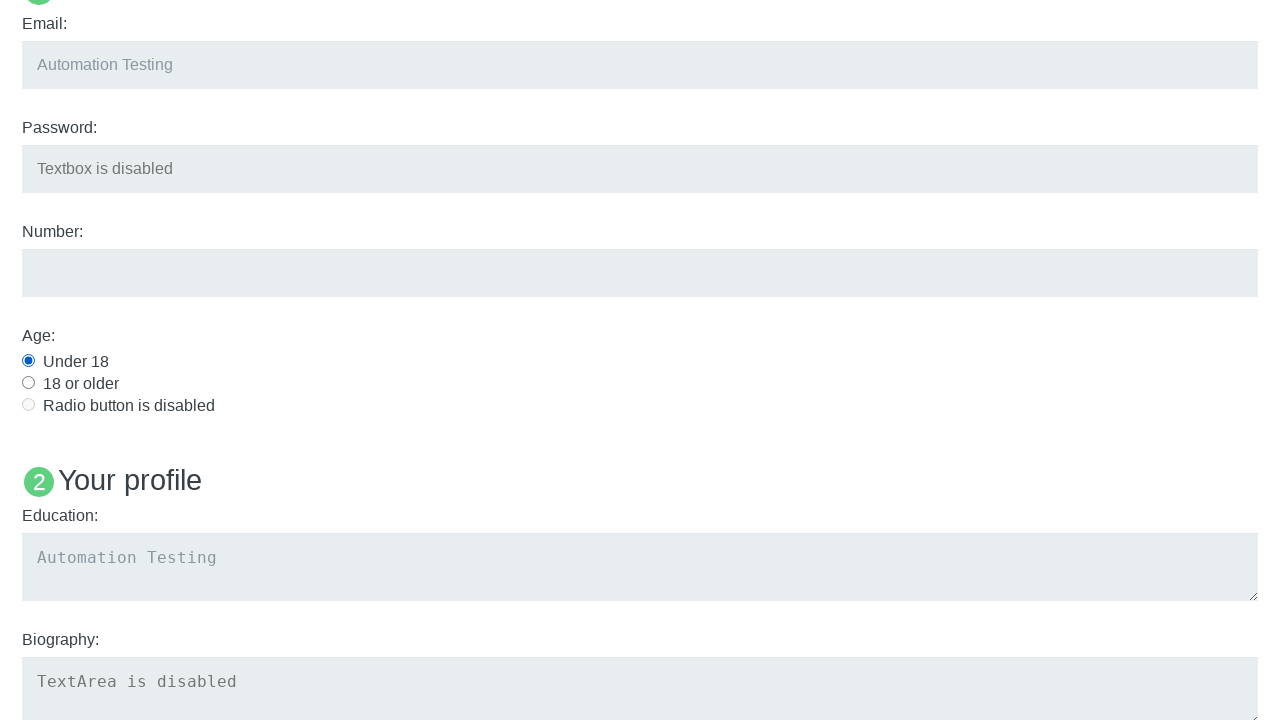

Verified slider-2 element exists
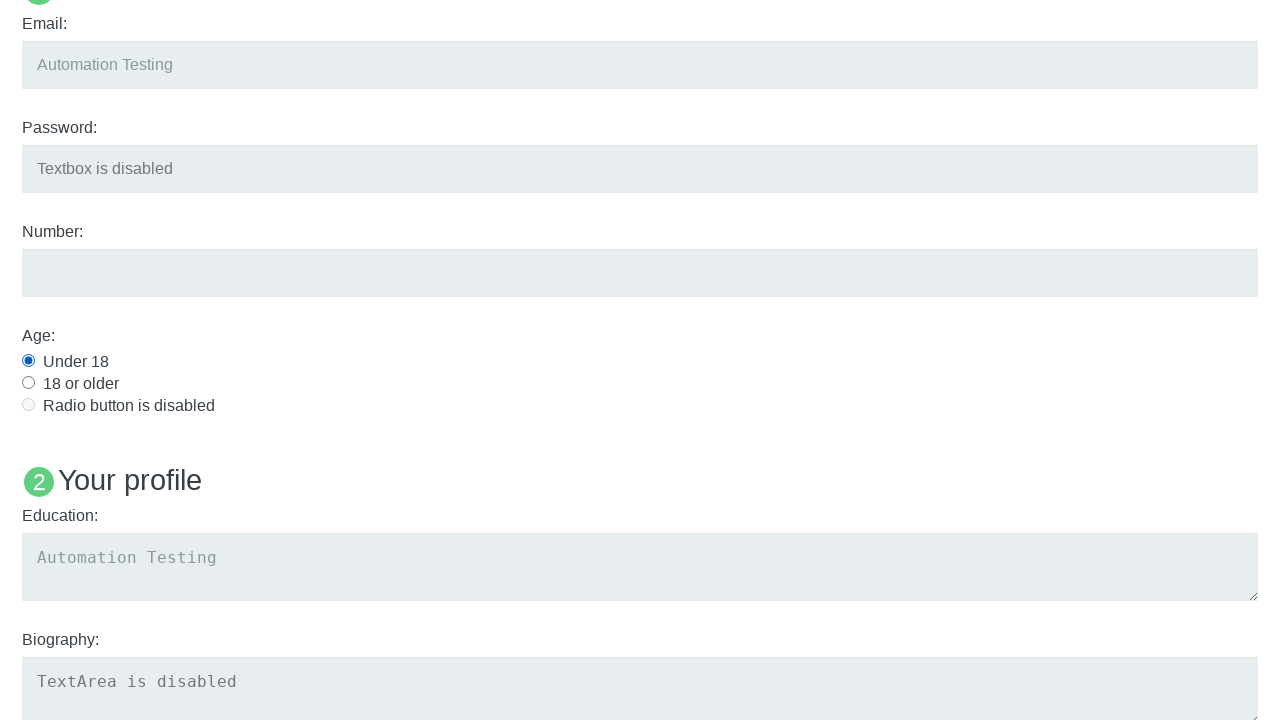

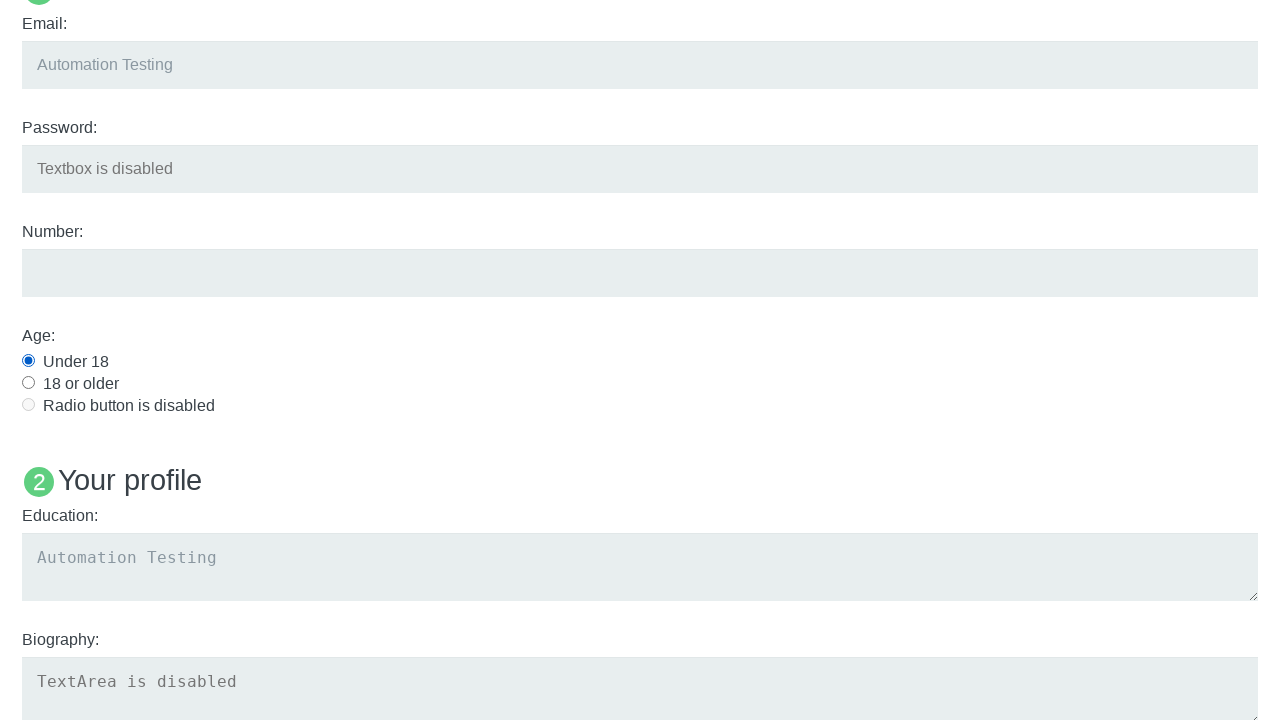